Tests form filling functionality by clicking a partial link text, then filling out a form with first name, last name, city, and country fields, and submitting it.

Starting URL: http://suninjuly.github.io/find_link_text

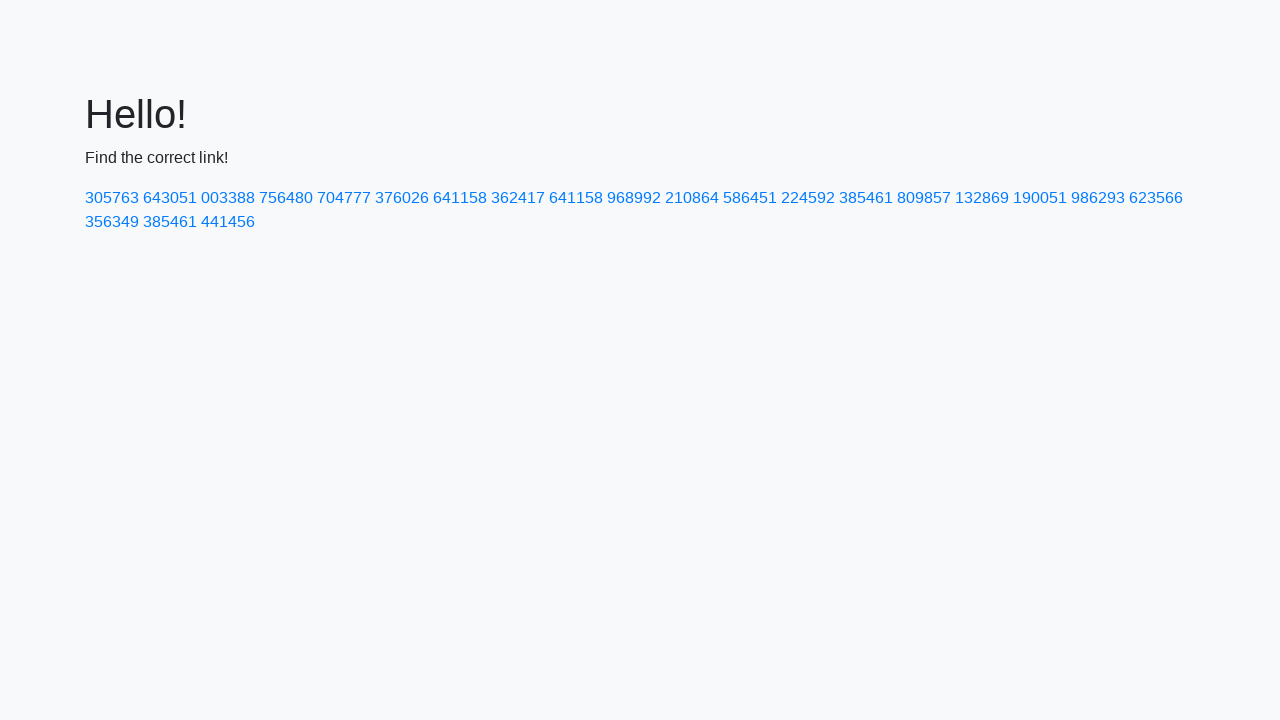

Clicked link containing partial text '224592' at (808, 198) on a:has-text('224592')
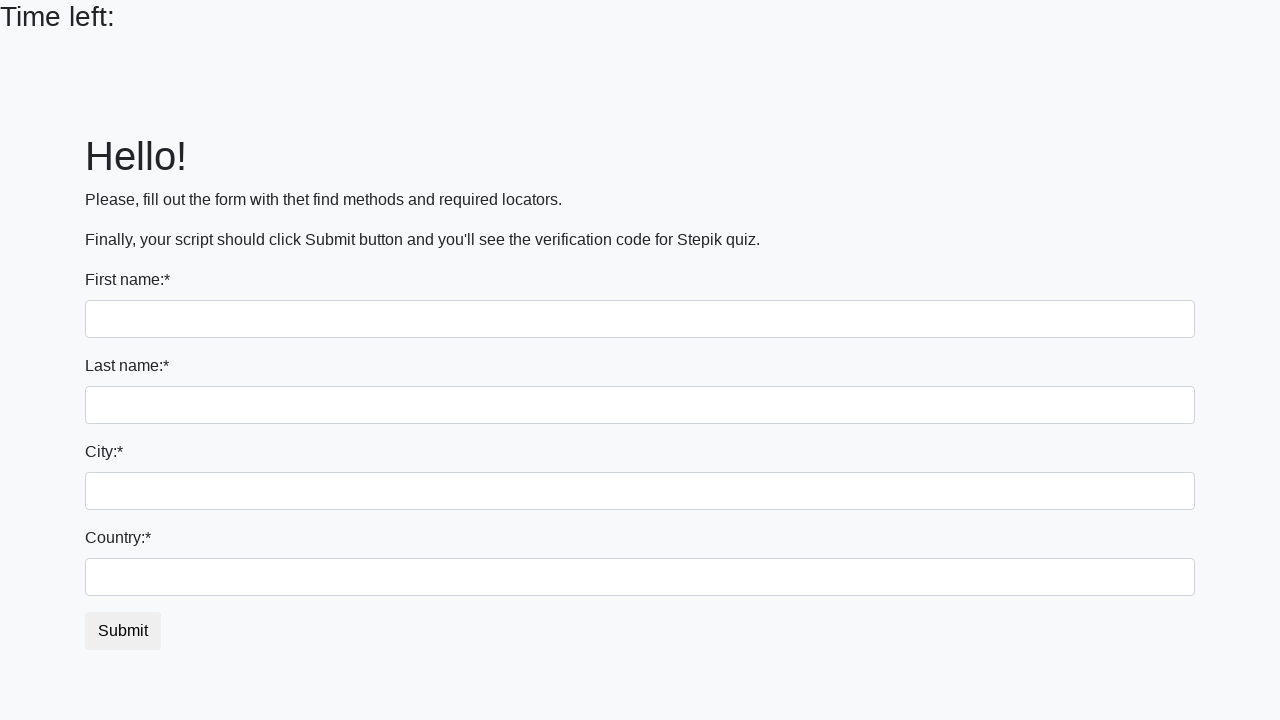

Filled first name field with 'Ivan' on input
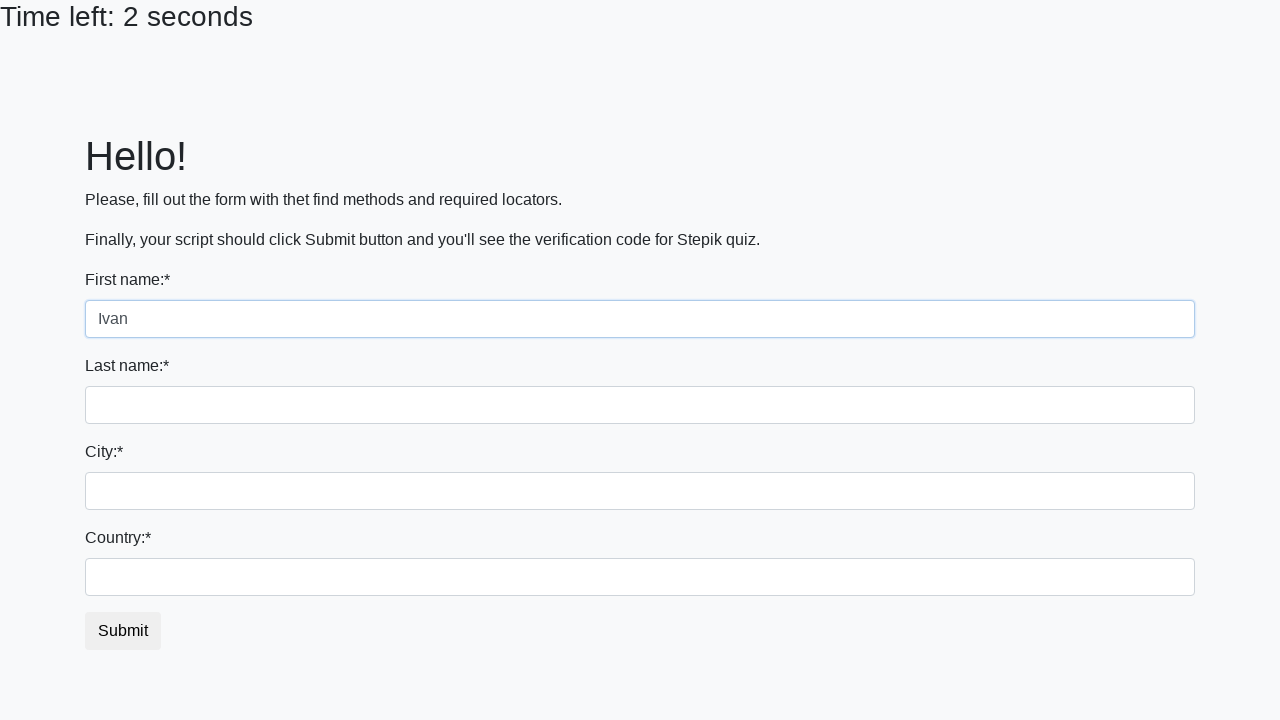

Filled last name field with 'Petrov' on input[name='last_name']
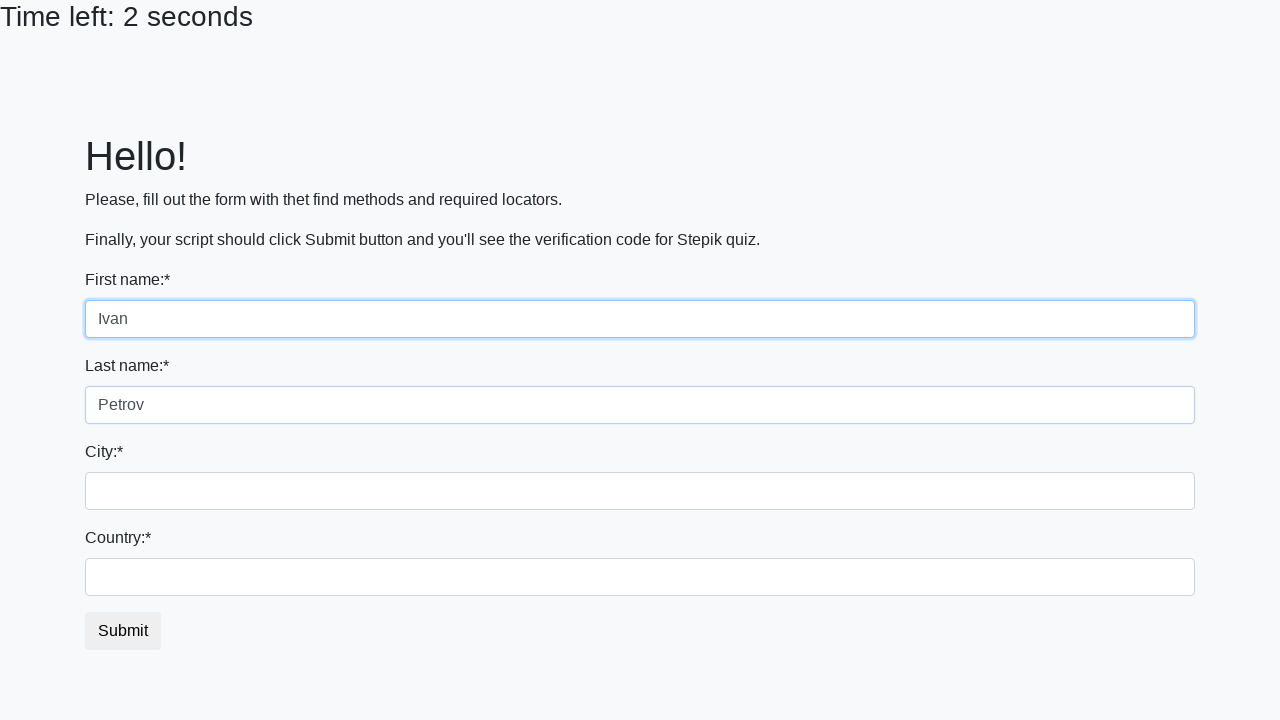

Filled city field with 'Smolensk' on .city
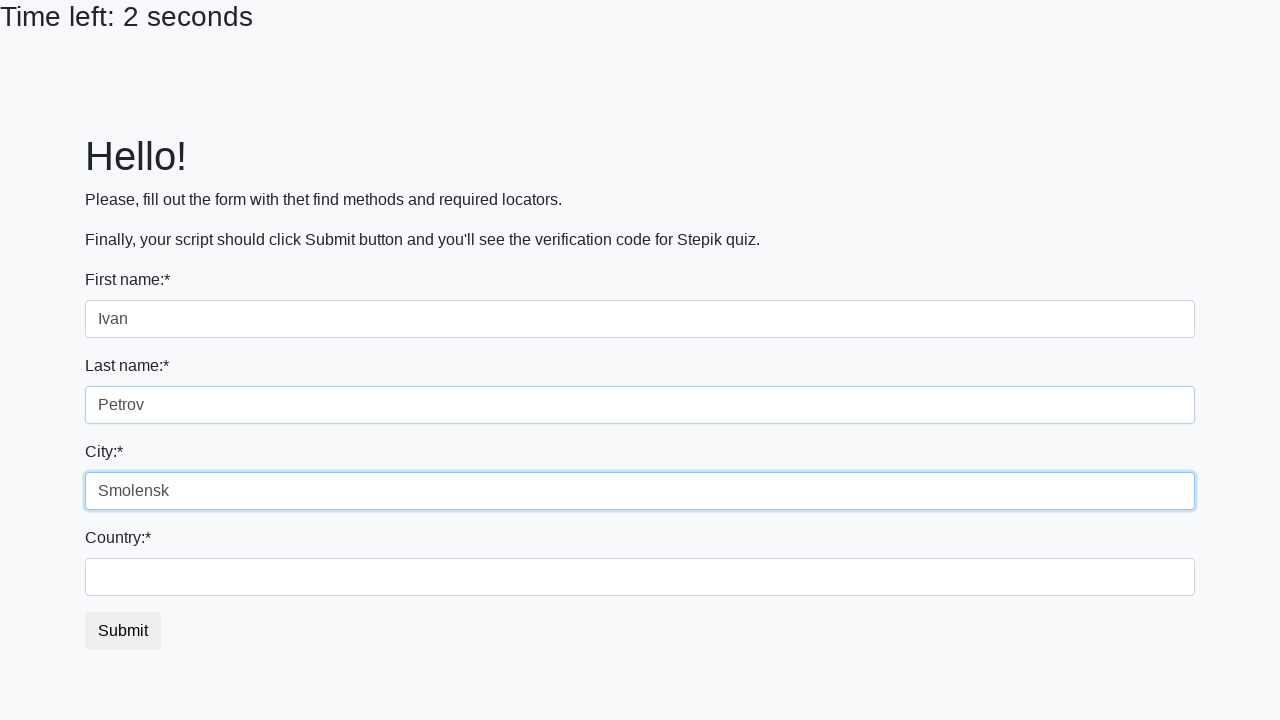

Filled country field with 'Russia' on #country
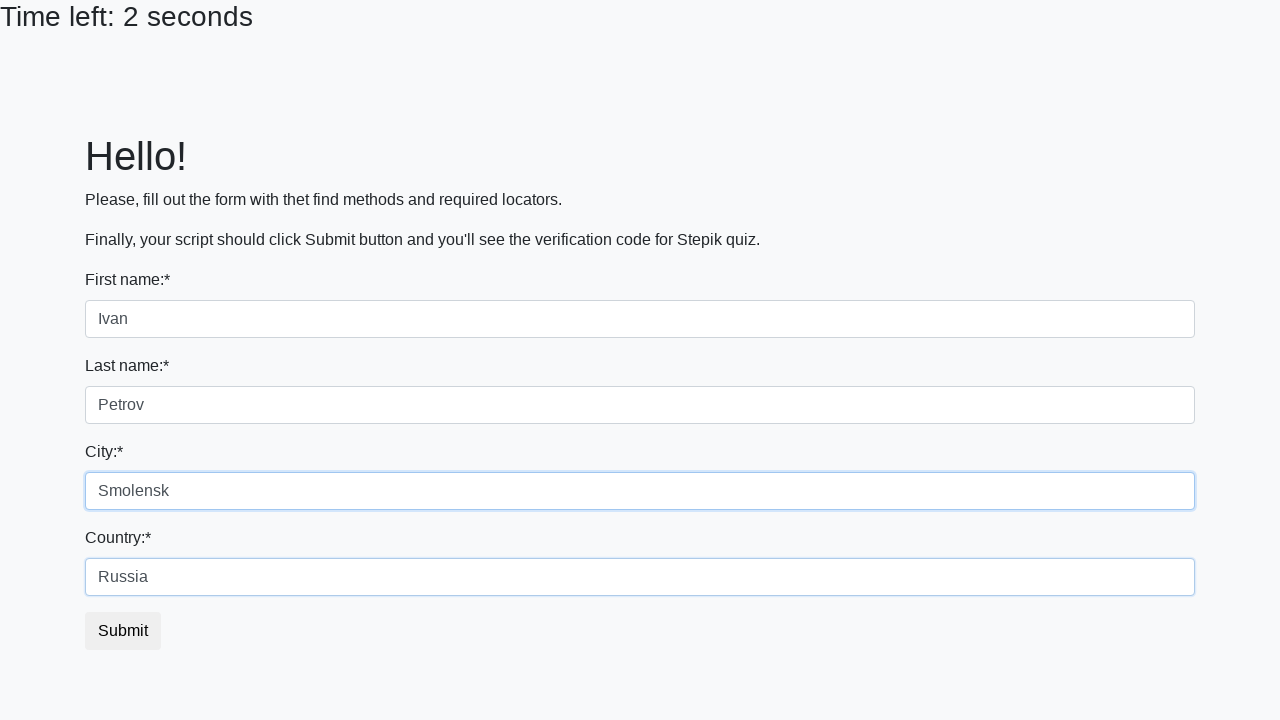

Clicked submit button to submit the form at (123, 631) on button.btn
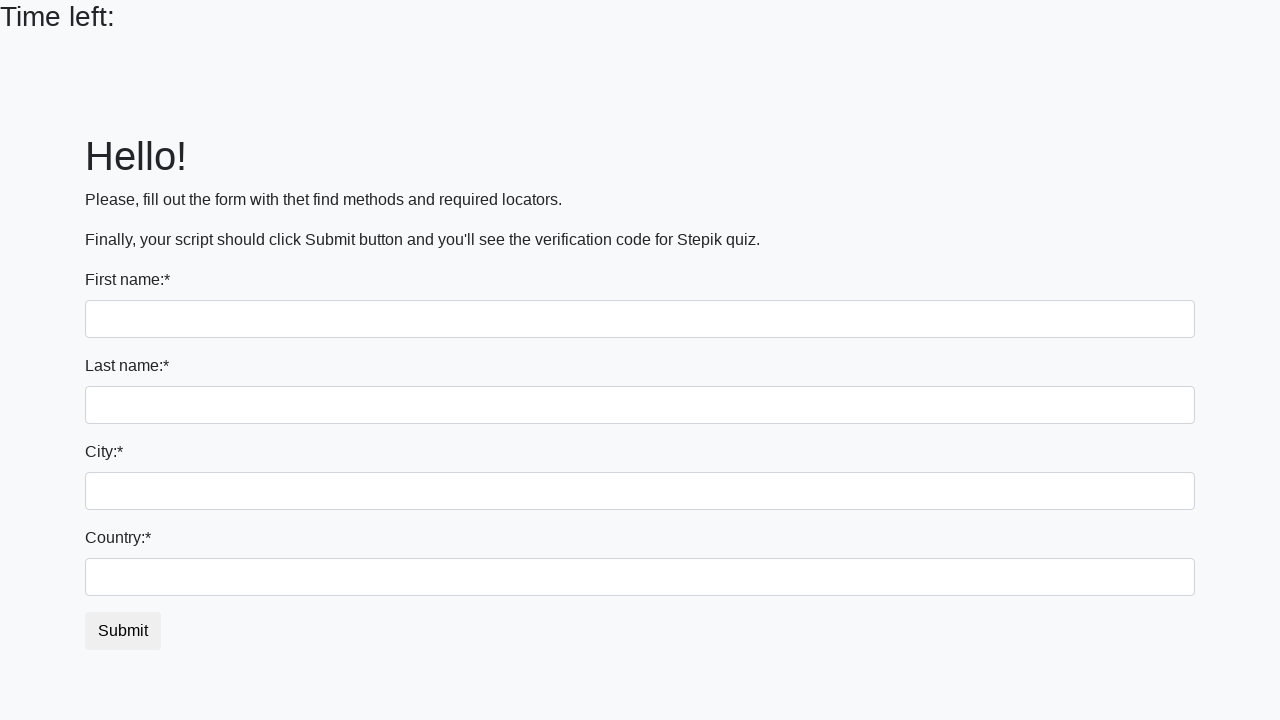

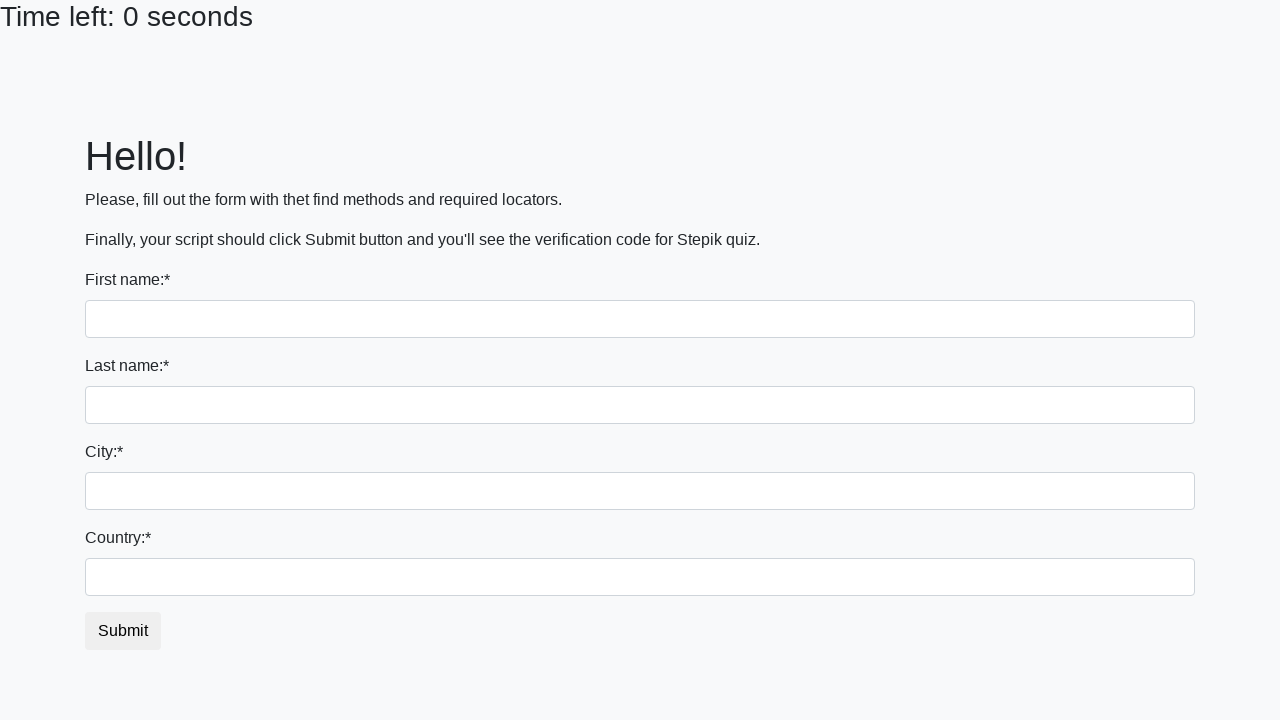